Tests interacting with shadow DOM elements by scrolling to a specific element and filling an input field within nested shadow roots

Starting URL: https://selectorshub.com/xpath-practice-page/

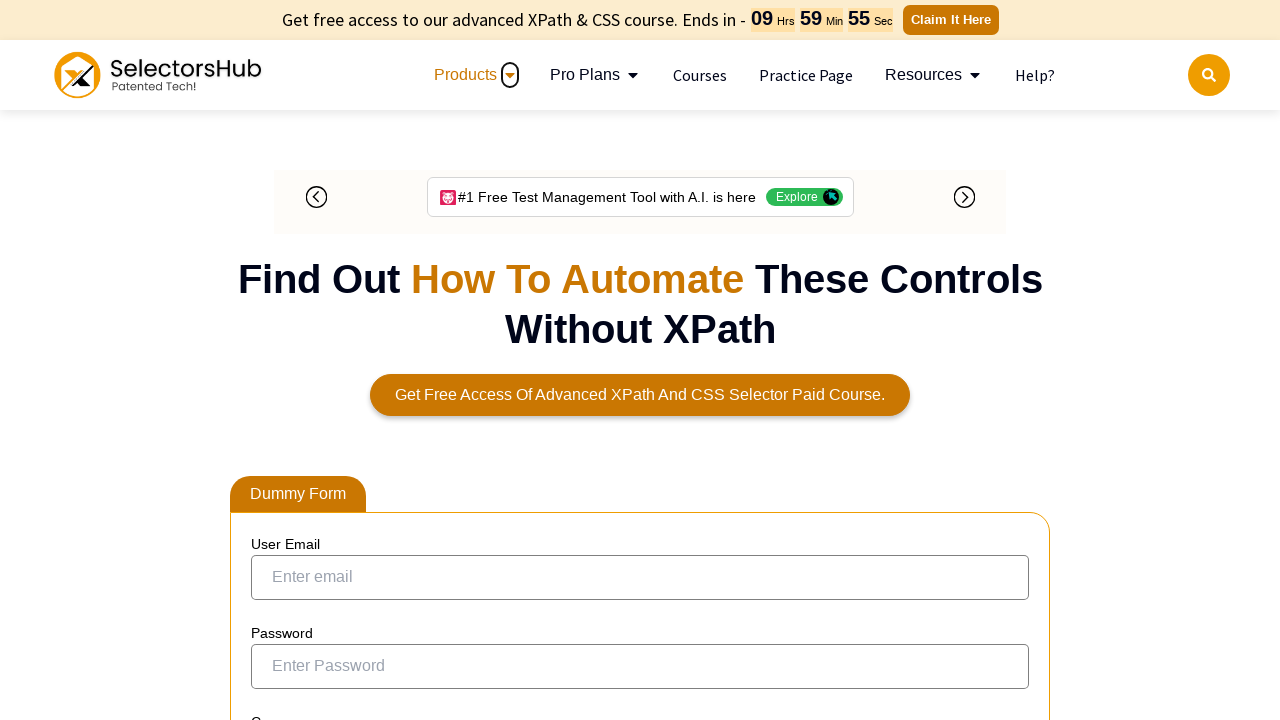

Scrolled to userName div element
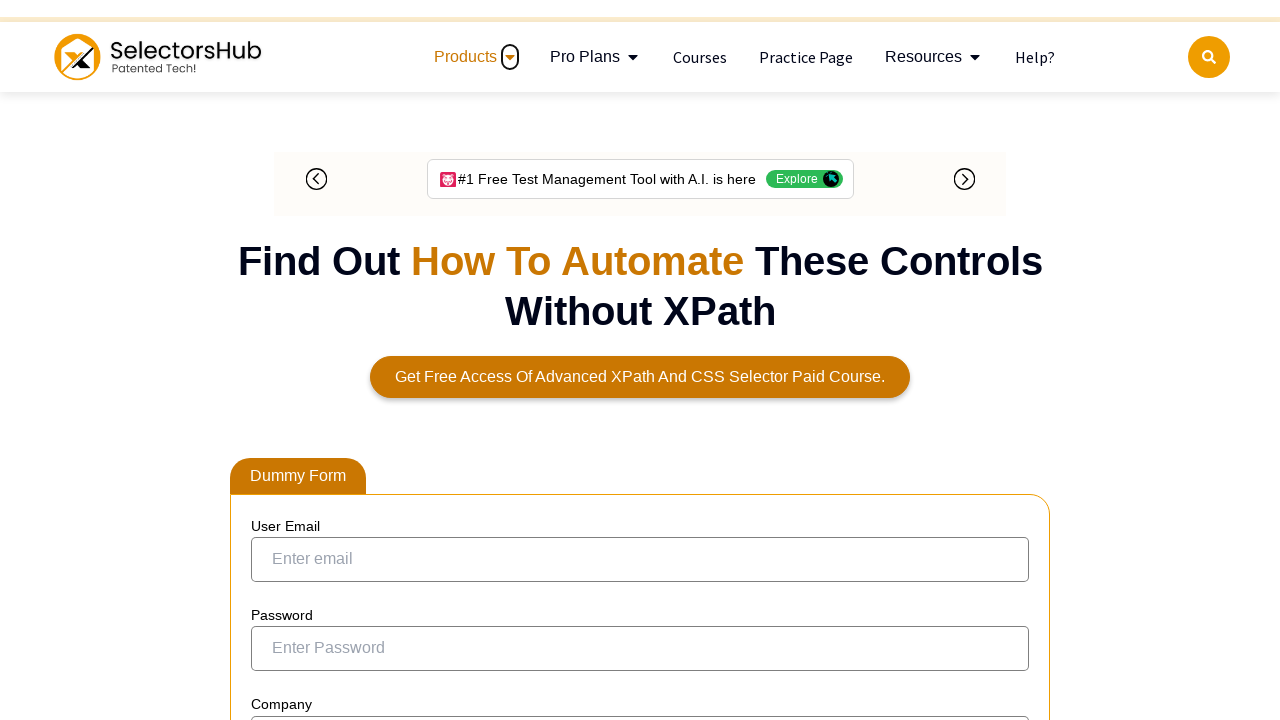

Waited 1000ms for scroll to complete
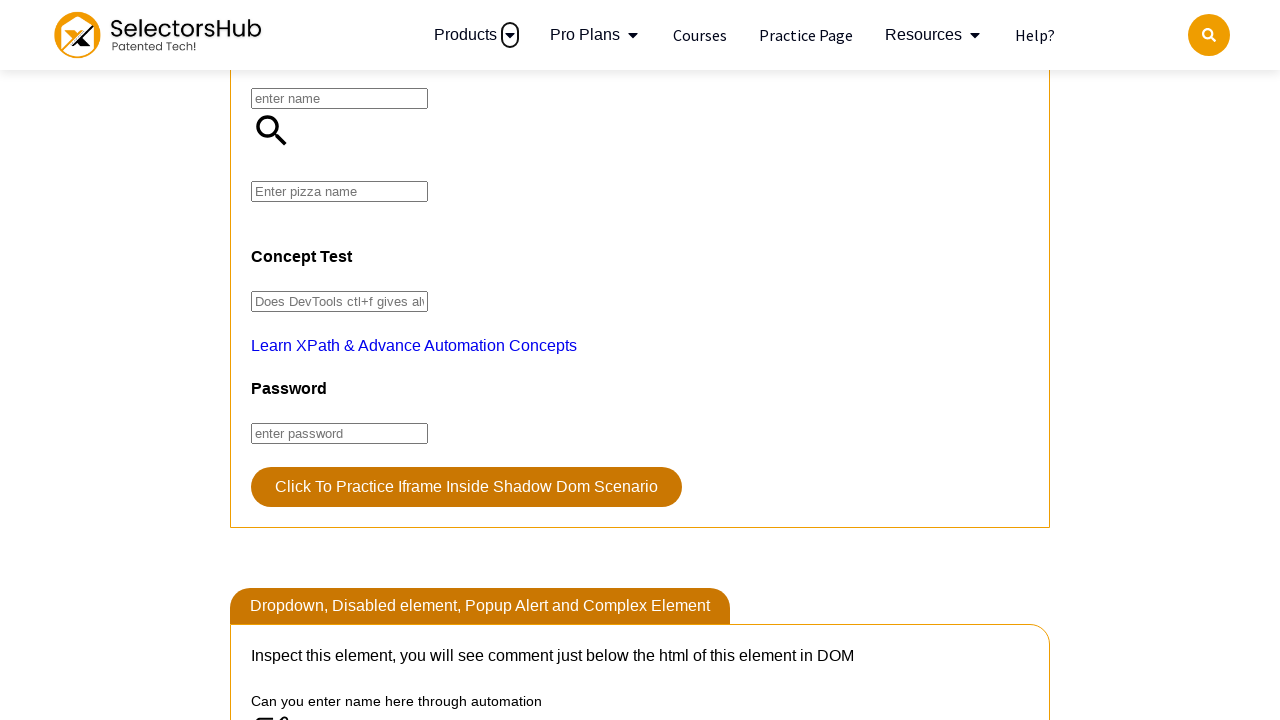

Accessed shadow DOM and filled pizza input field with 'Farmhouse'
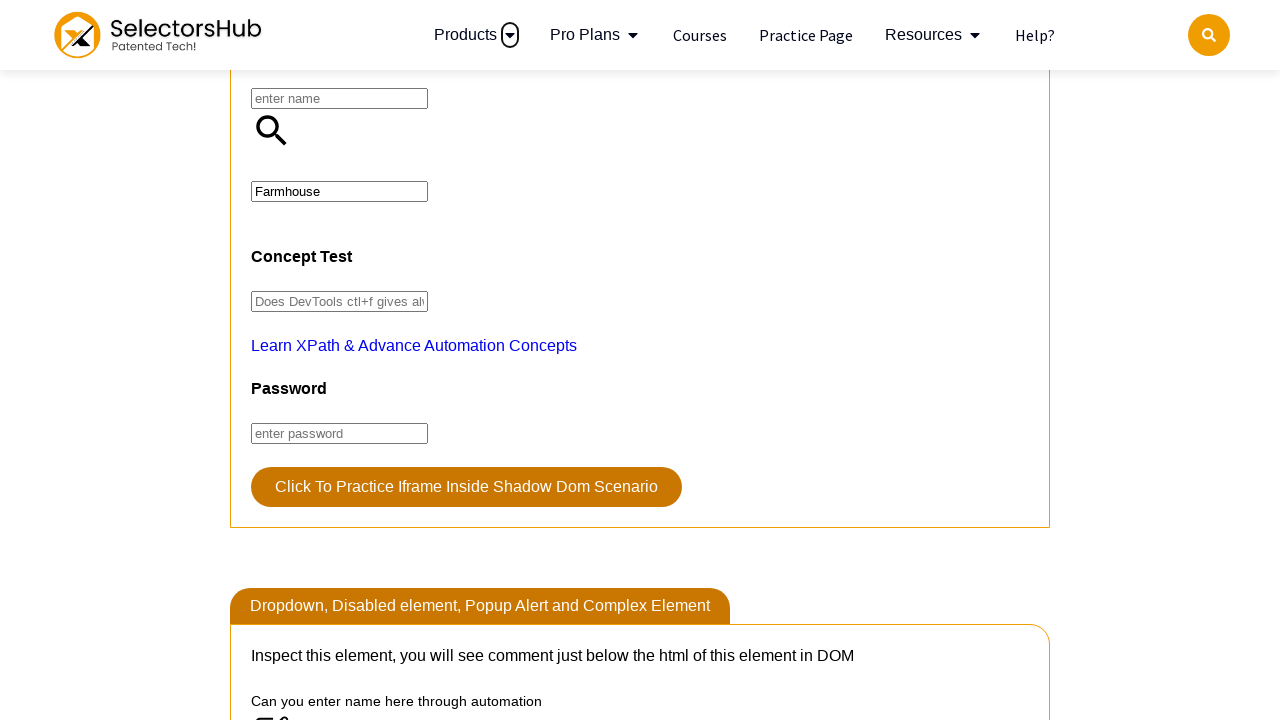

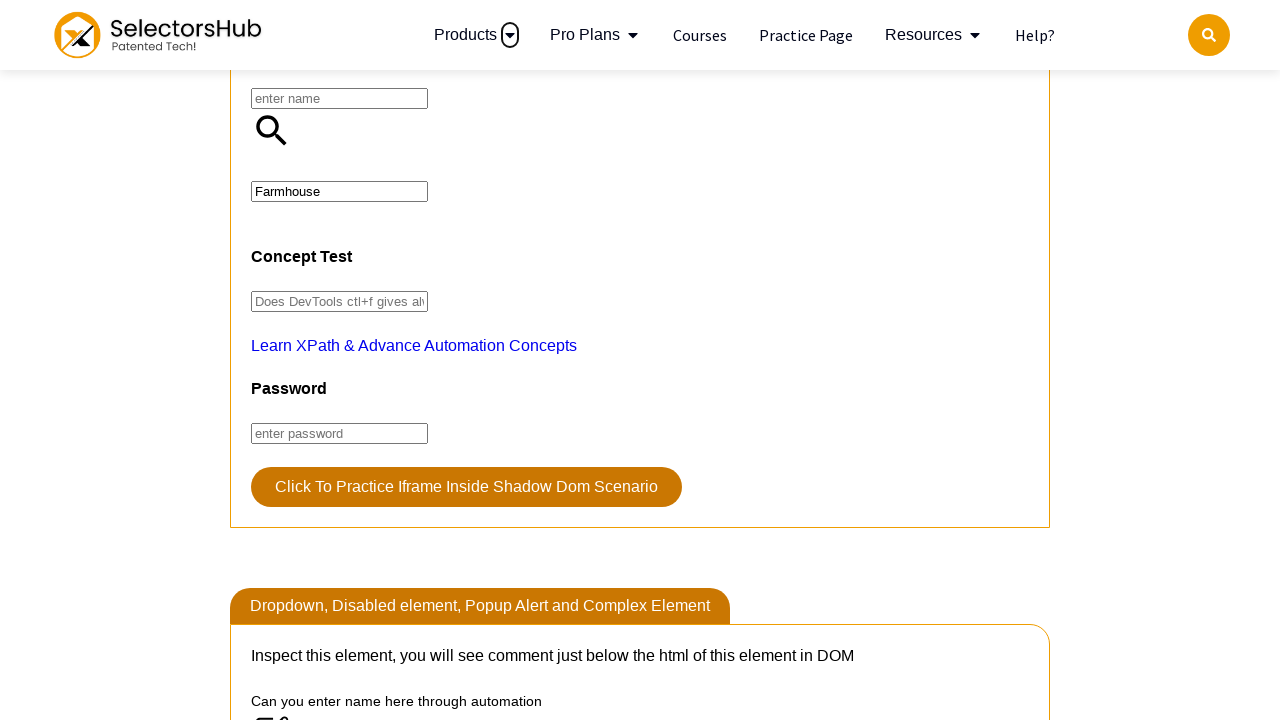